Tests the jQuery UI resizable widget by dragging the resize handle to expand the resizable element

Starting URL: https://jqueryui.com/resizable/

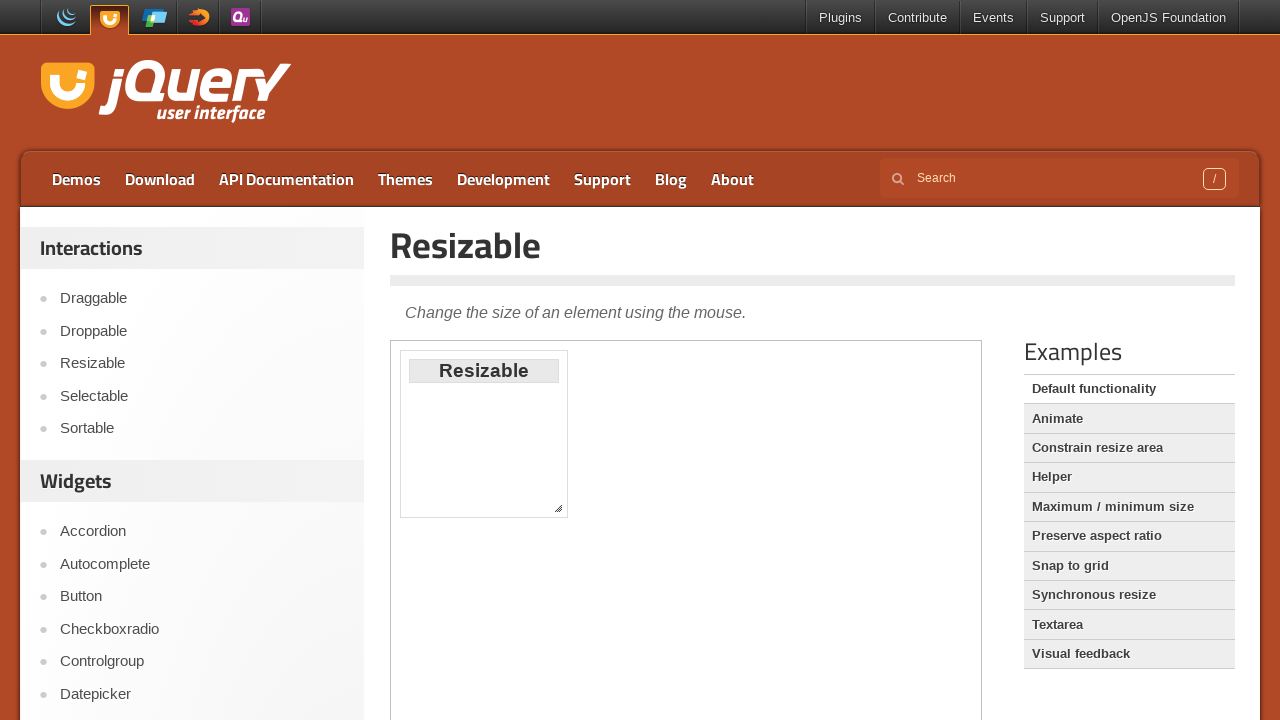

Located the iframe containing the resizable demo
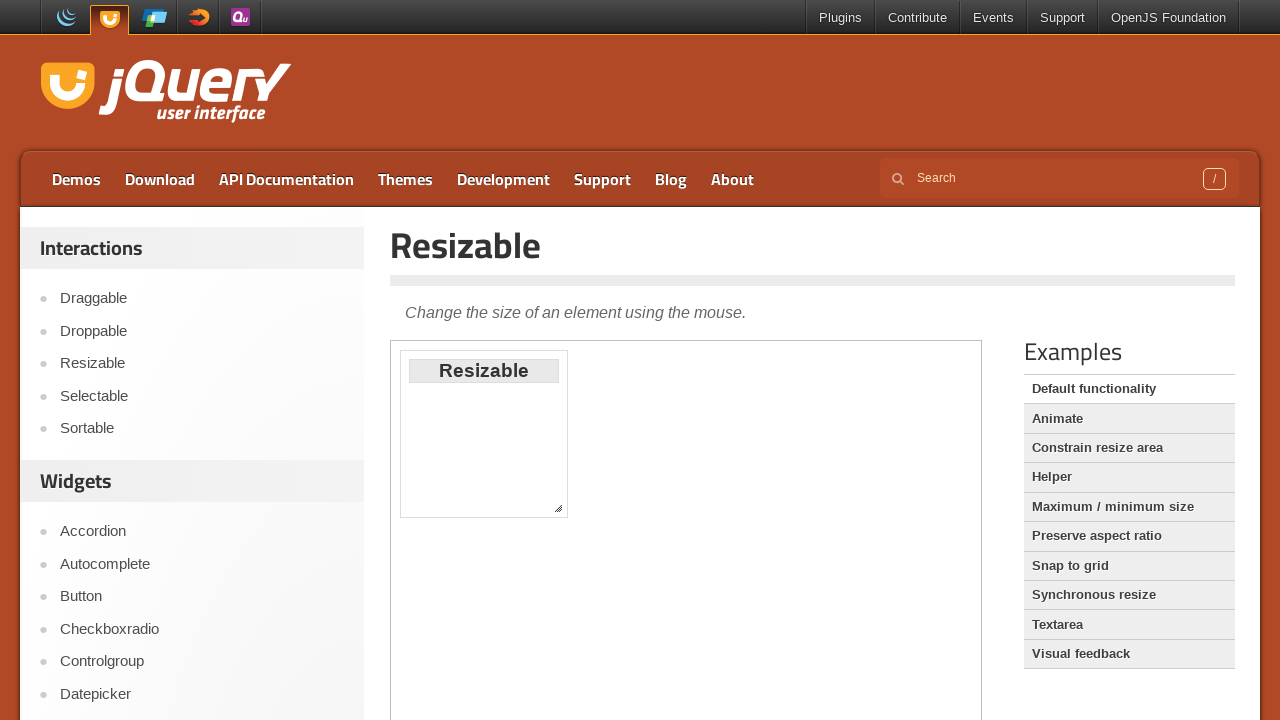

Located the resize handle in the bottom-right corner
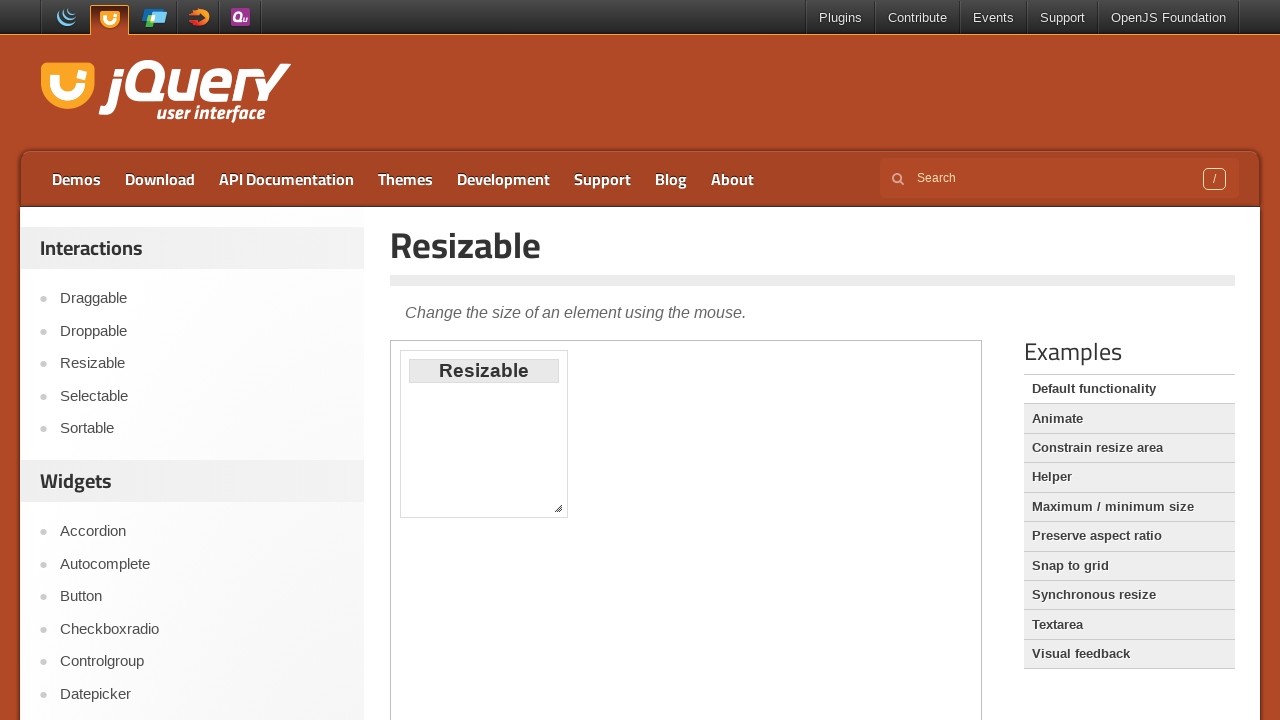

Dragged the resize handle to expand the resizable element by 100px width and 150px height at (650, 650)
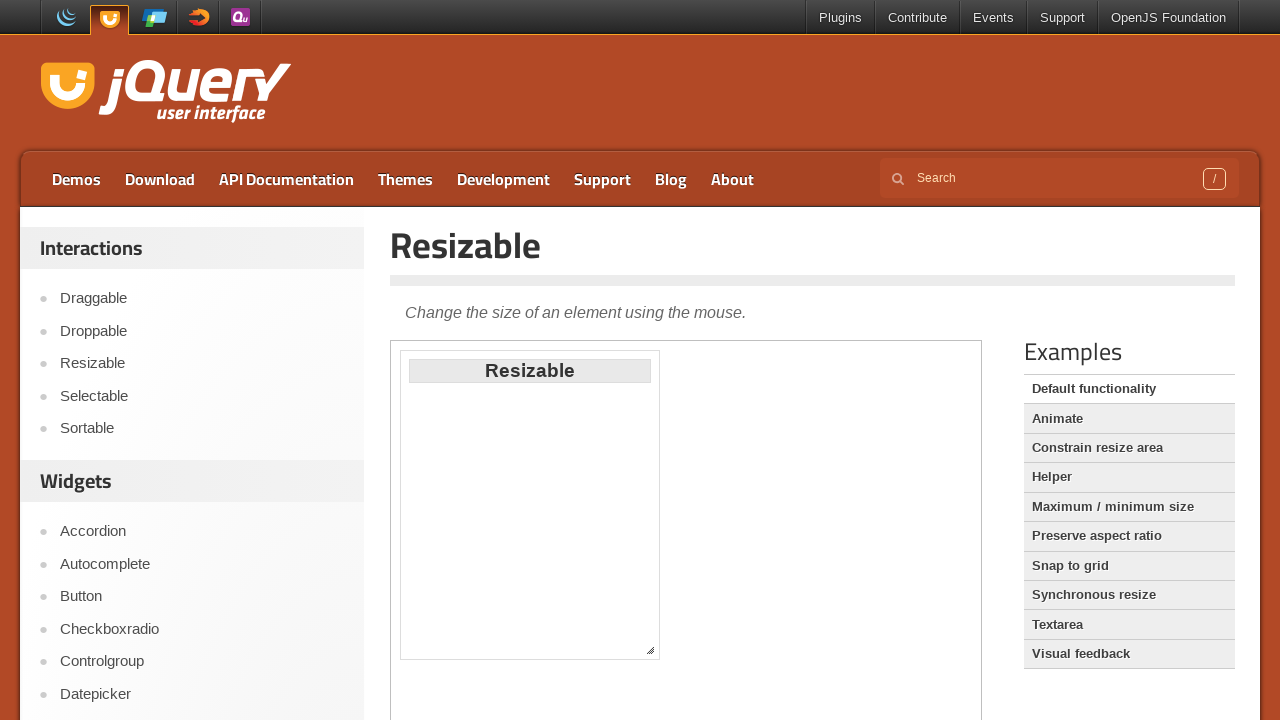

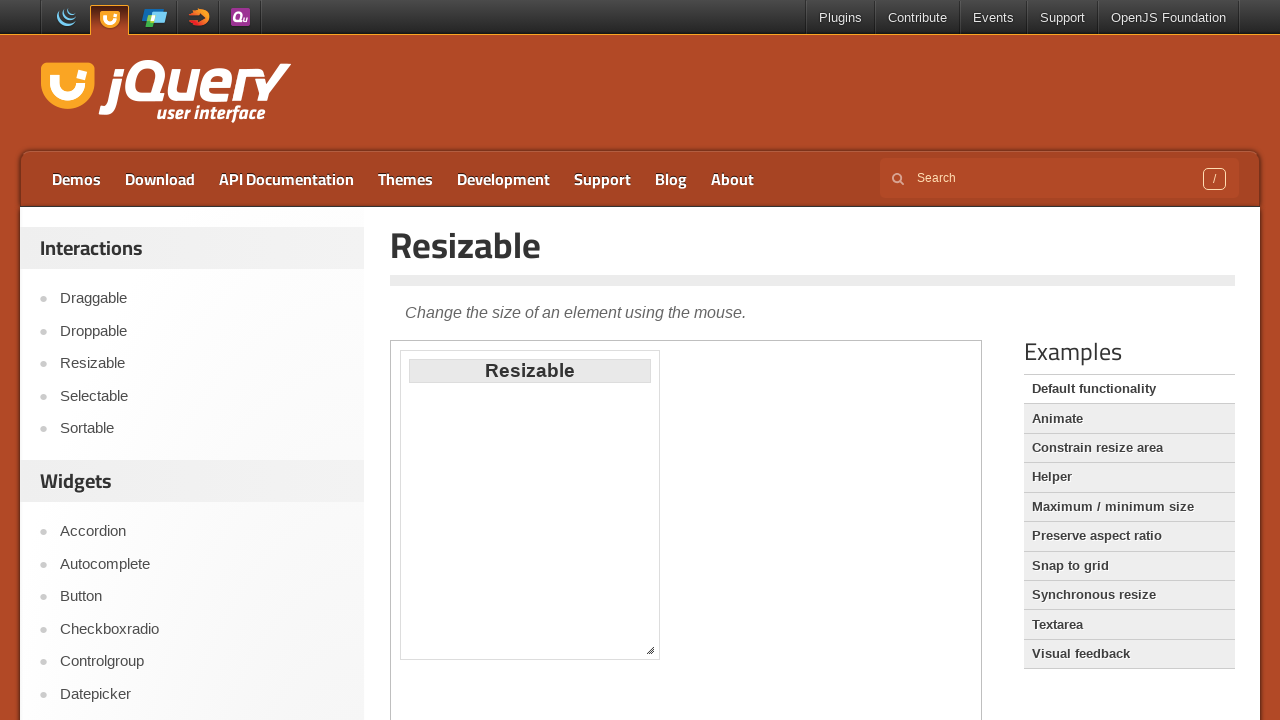